Tests JavaScript confirmation alert handling by filling a name field, clicking a confirm button that triggers an alert, and then dismissing the alert dialog.

Starting URL: https://www.rahulshettyacademy.com/AutomationPractice/

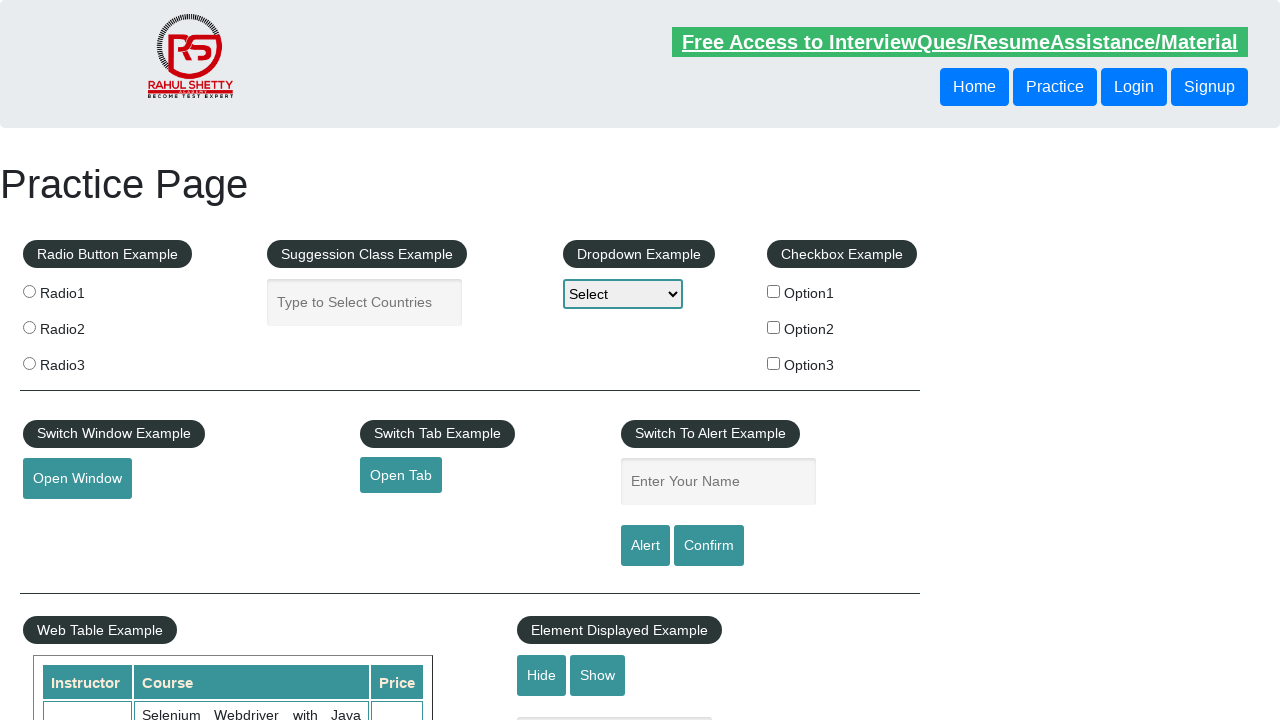

Filled name field with 'Raghu' on #name
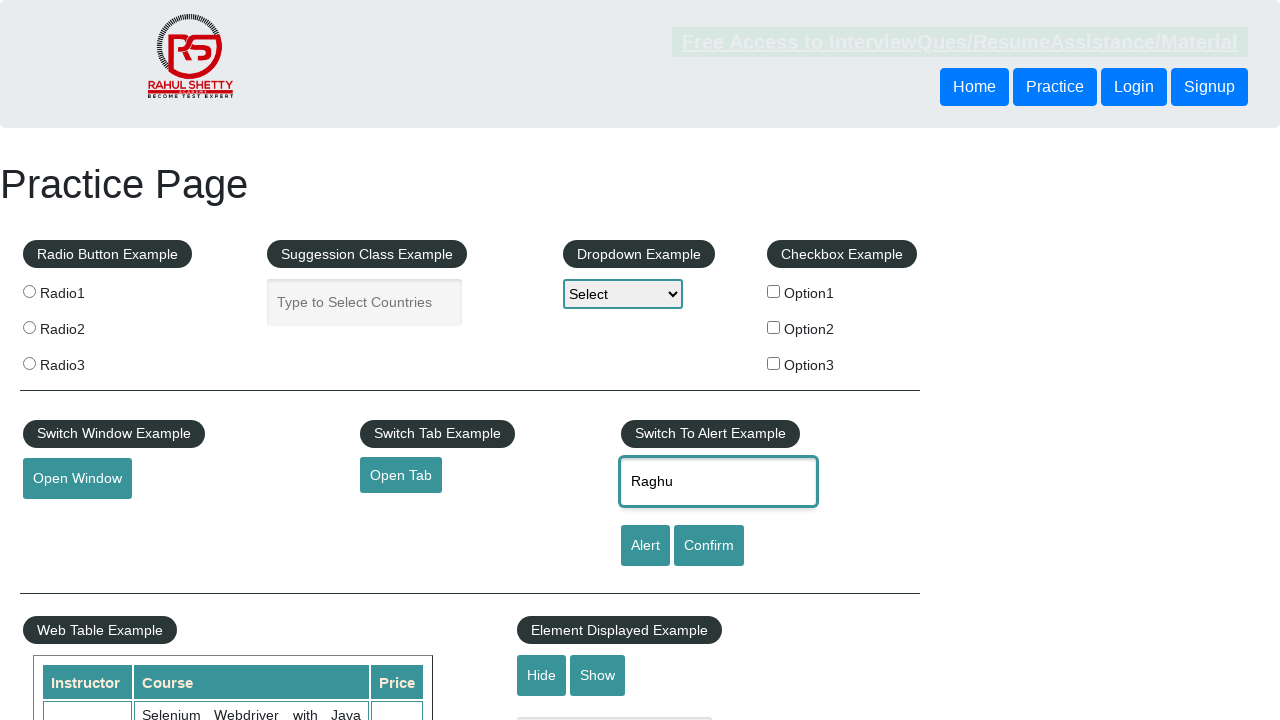

Clicked confirm button to trigger alert at (709, 546) on #confirmbtn
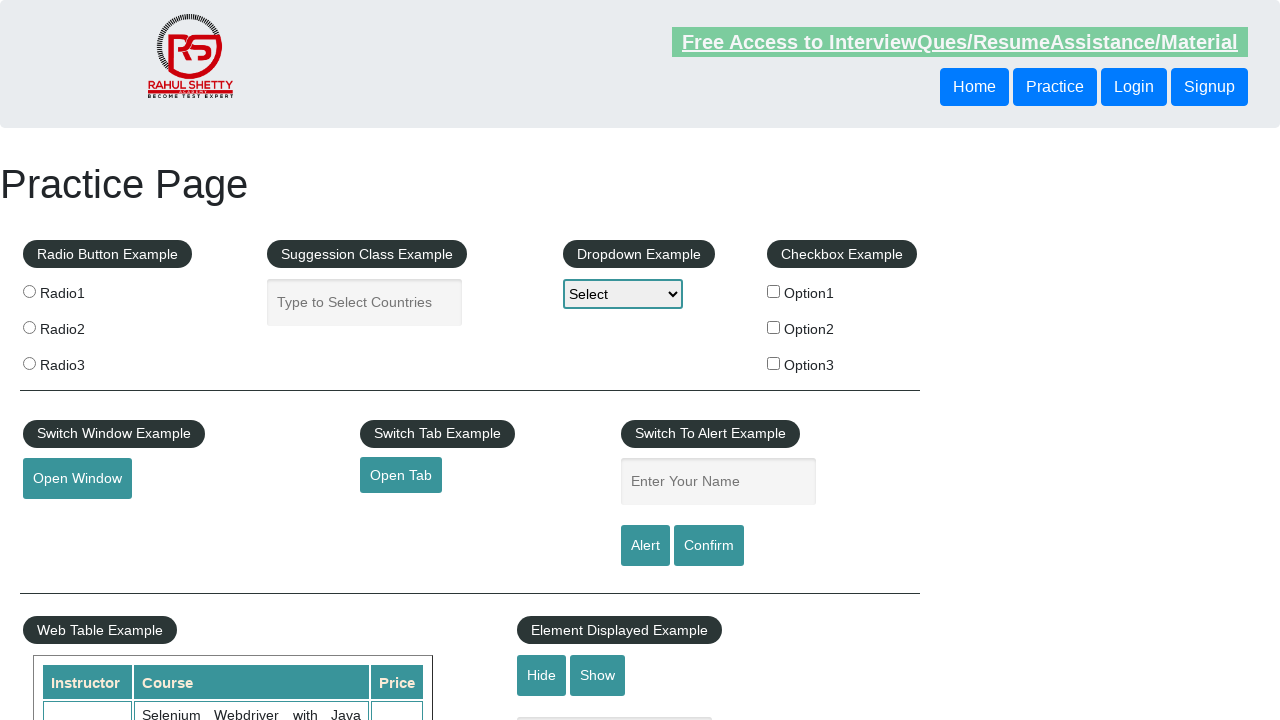

Set up dialog handler to dismiss alerts
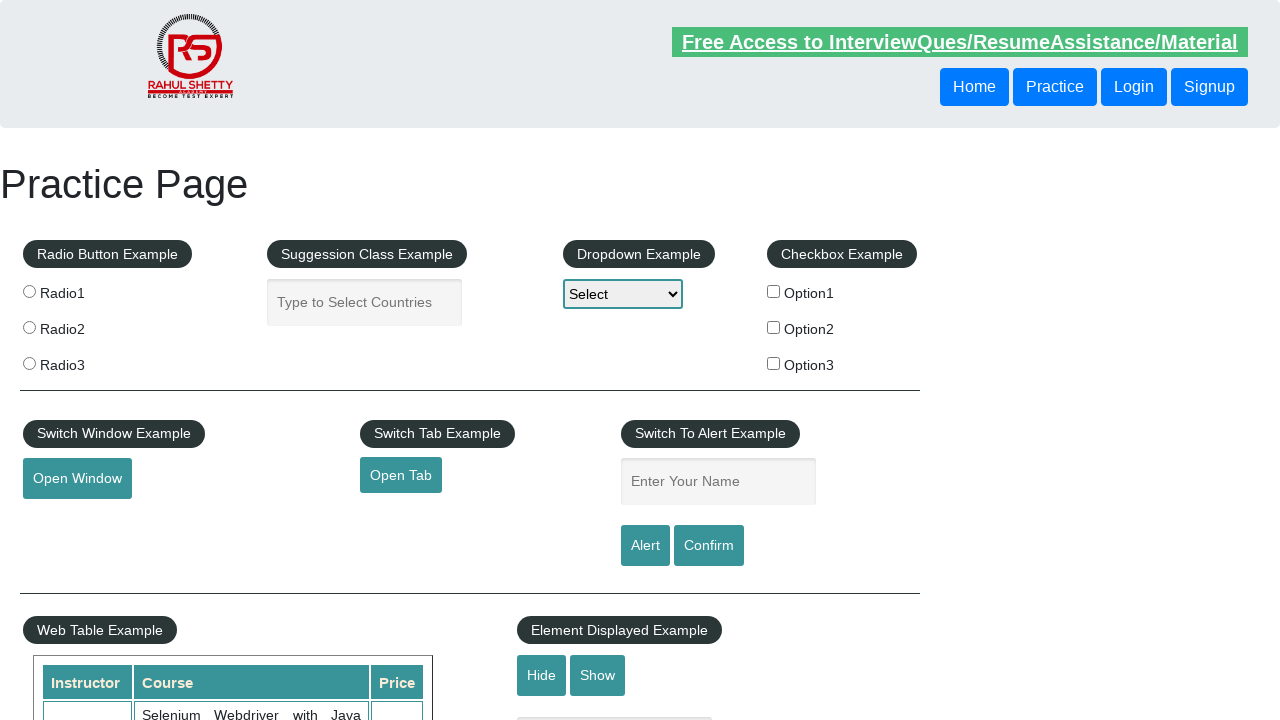

Filled name field with 'Raghu' again on #name
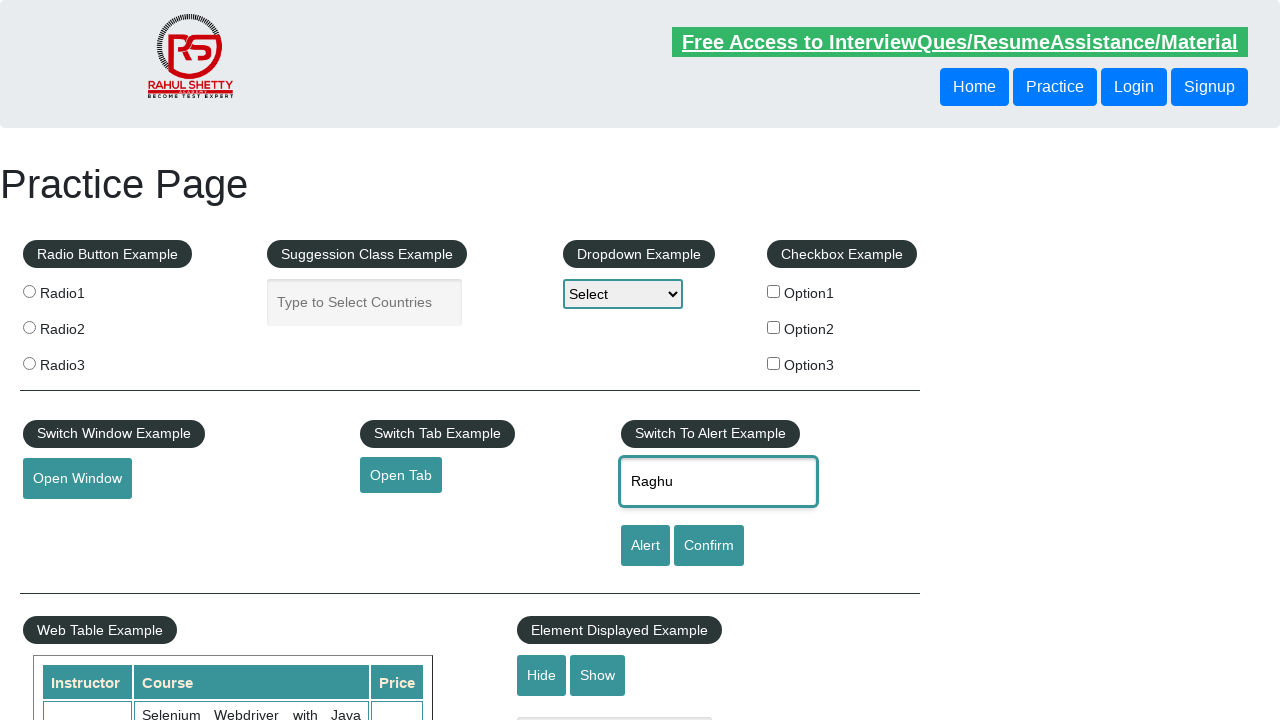

Registered dialog handler function
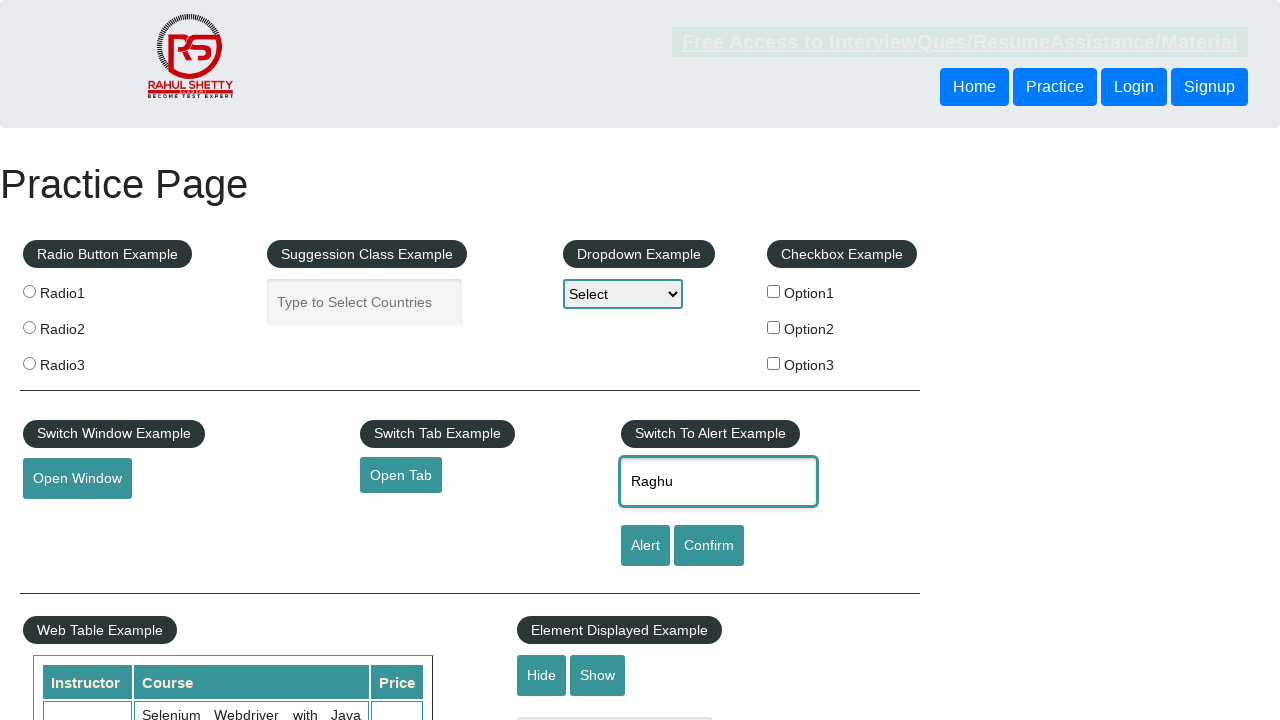

Clicked confirm button and dismissed the JavaScript alert dialog at (709, 546) on #confirmbtn
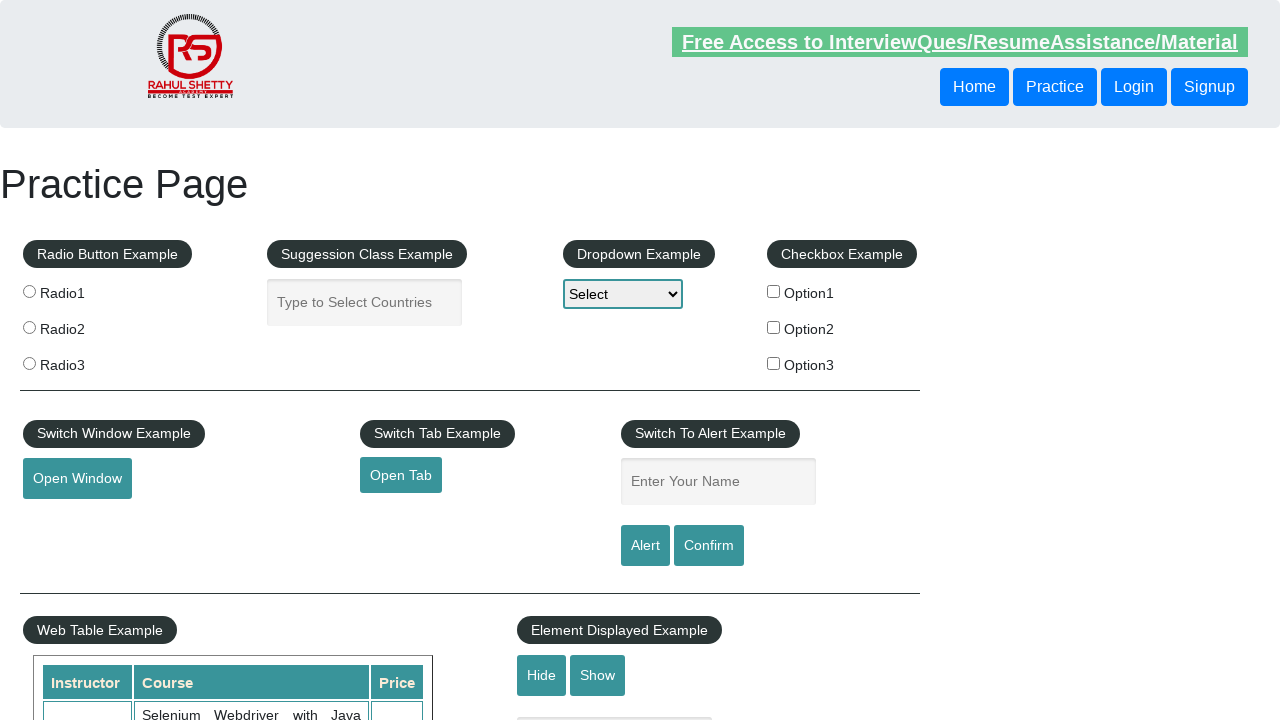

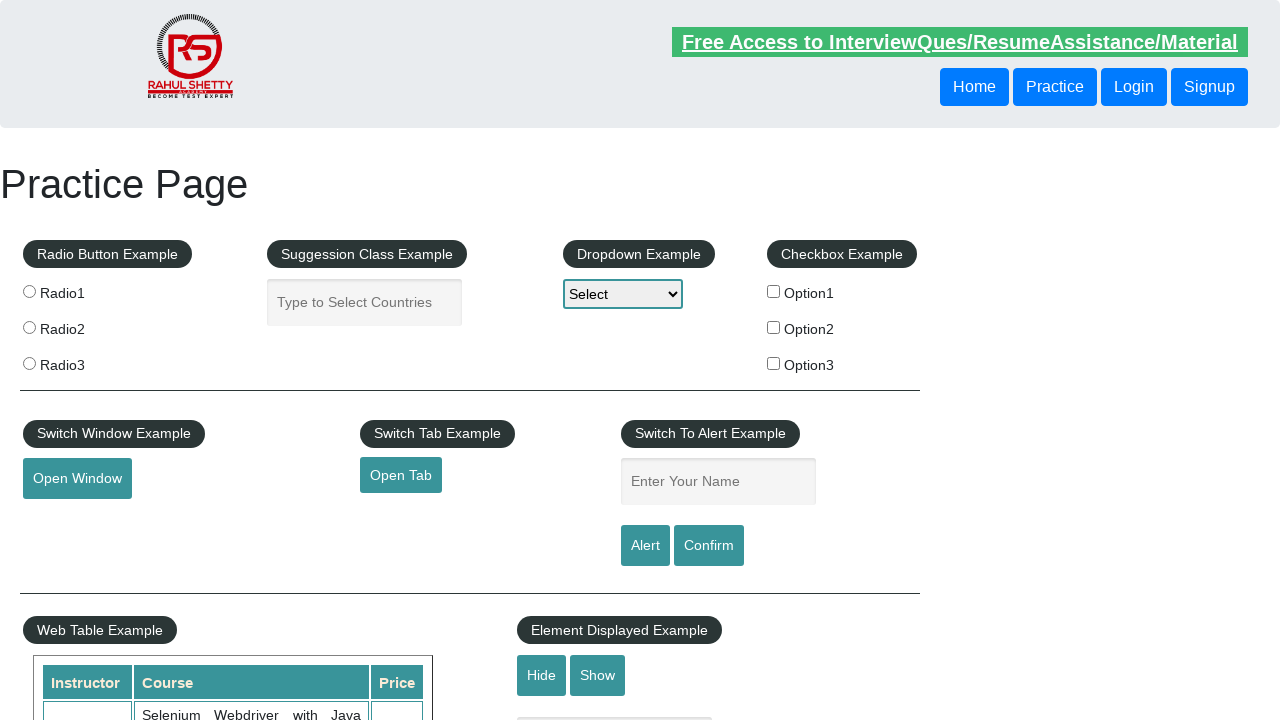